Tests the OpenCart account registration flow by navigating to the registration page, filling in user details, and submitting the registration form

Starting URL: https://naveenautomationlabs.com/opencart/index.php?route=account/login

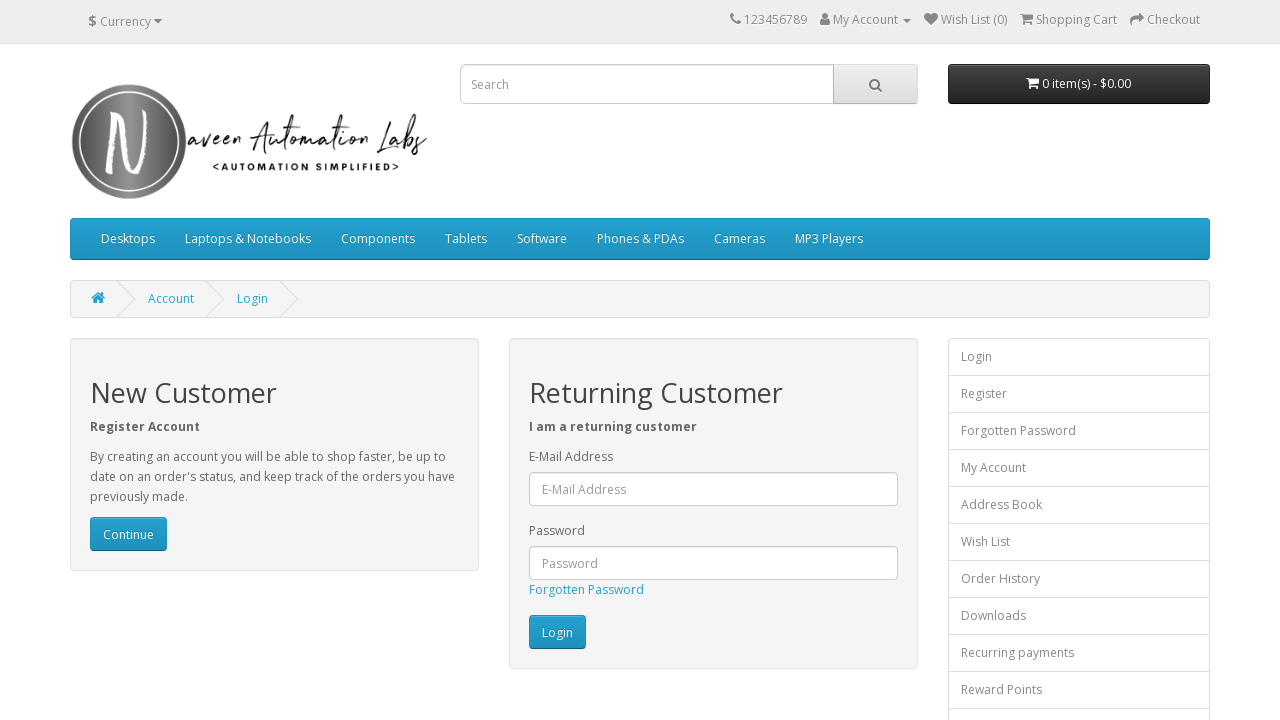

Clicked Continue button to navigate to registration page at (128, 534) on a:text('Continue')
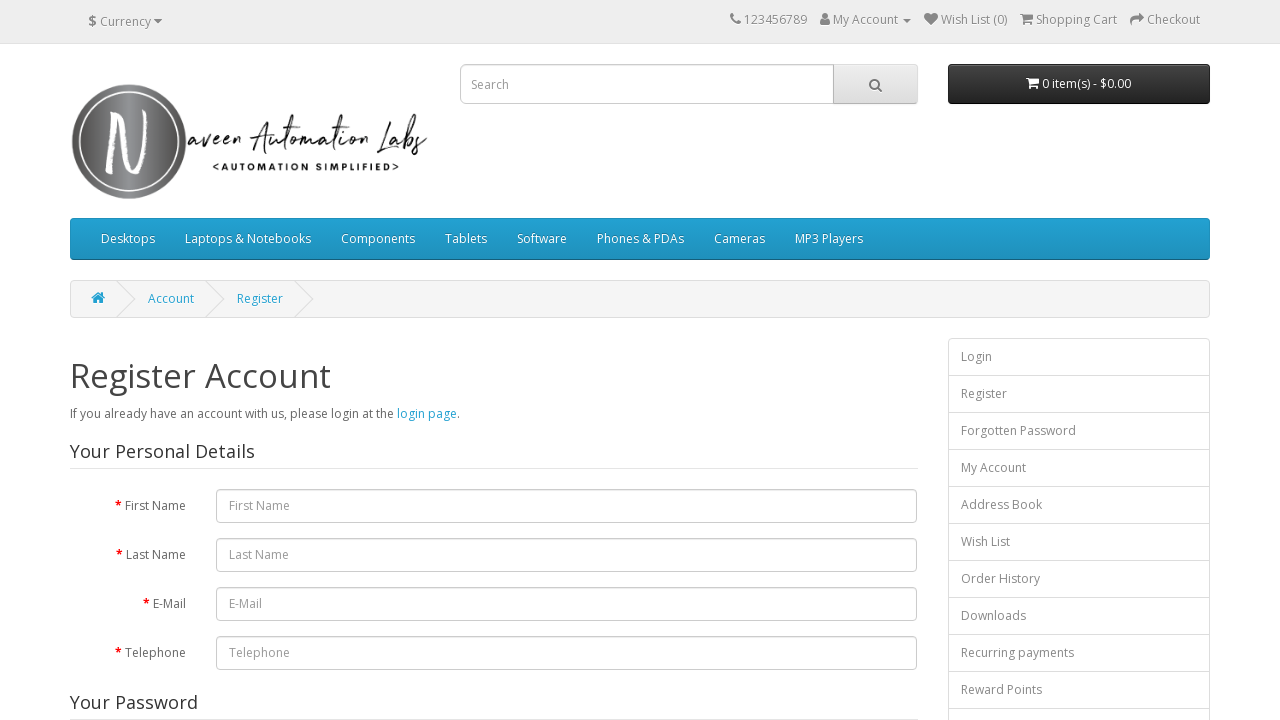

Filled firstname field with 'John' on input[name='firstname']
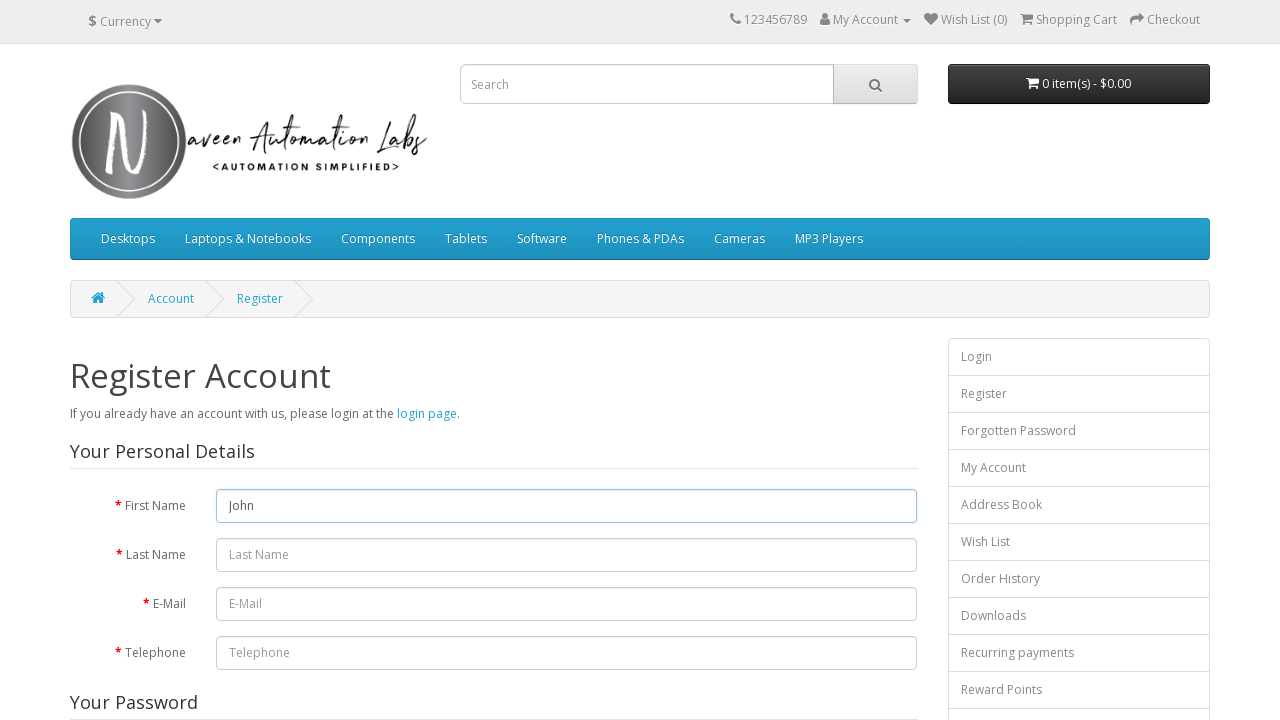

Filled lastname field with 'Smith' on input[name='lastname']
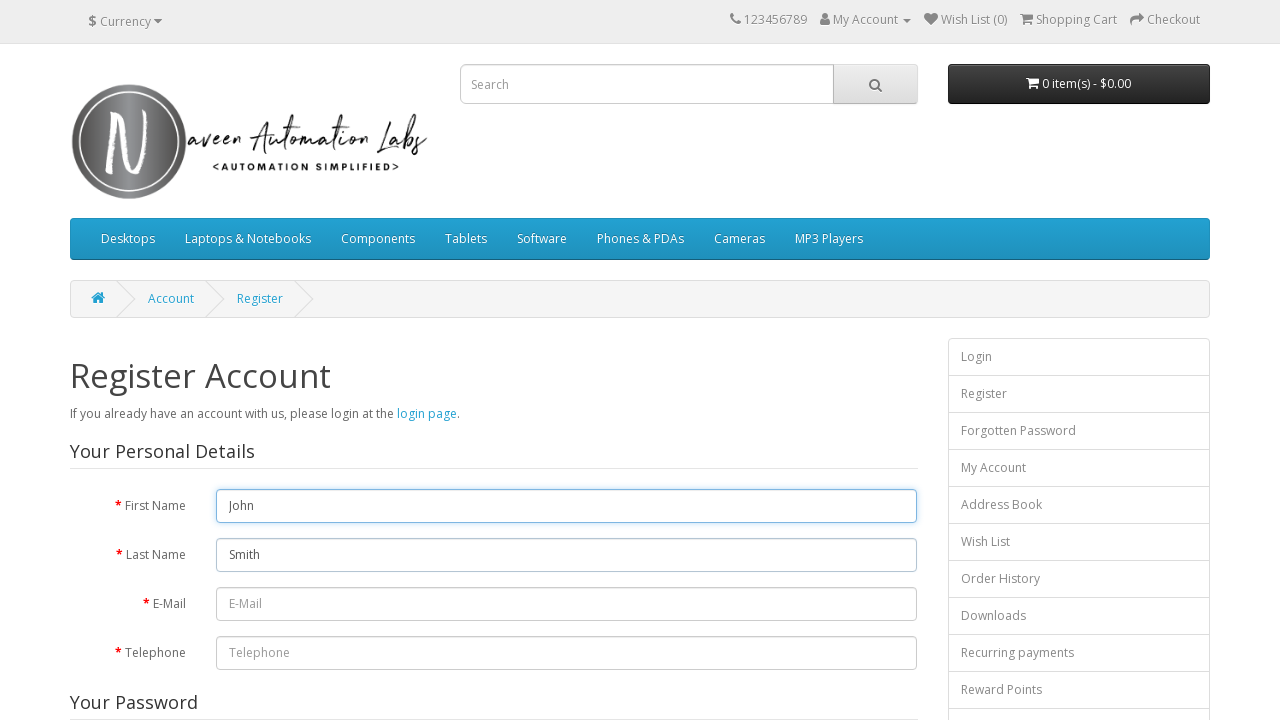

Filled email field with 'testuser847@example.com' on input[name='email']
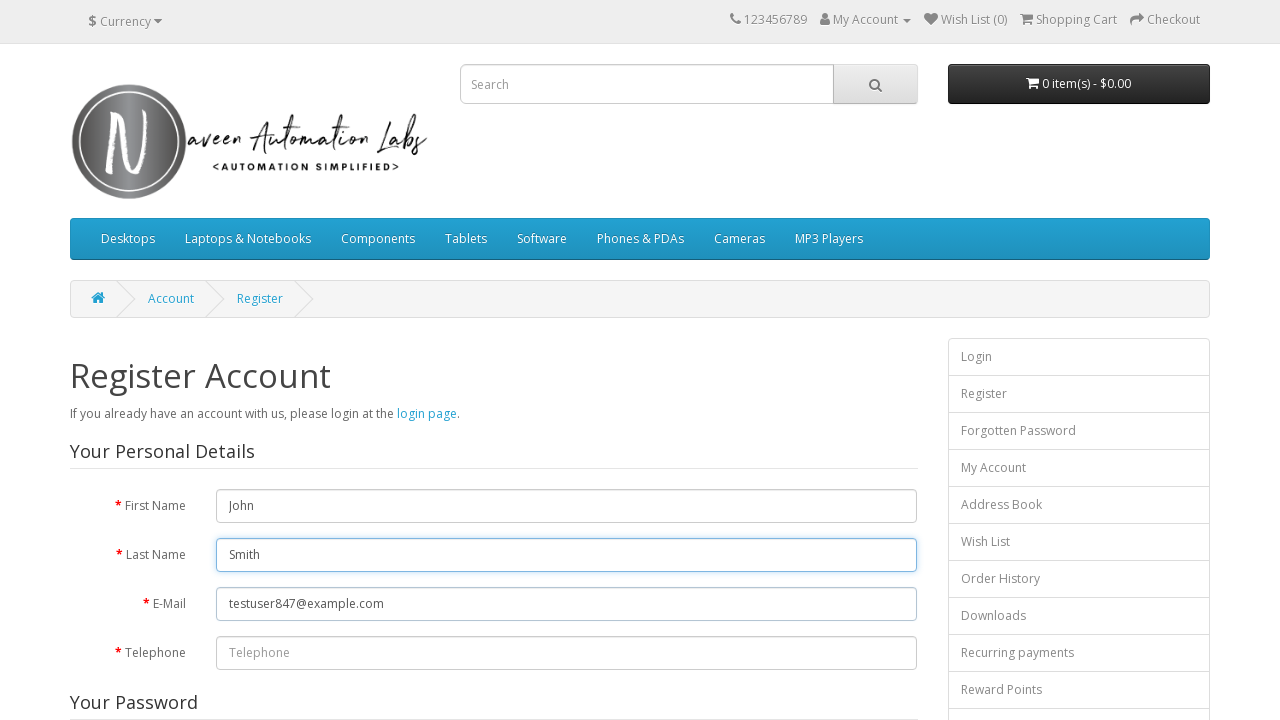

Filled telephone field with '5551234567' on input[name='telephone']
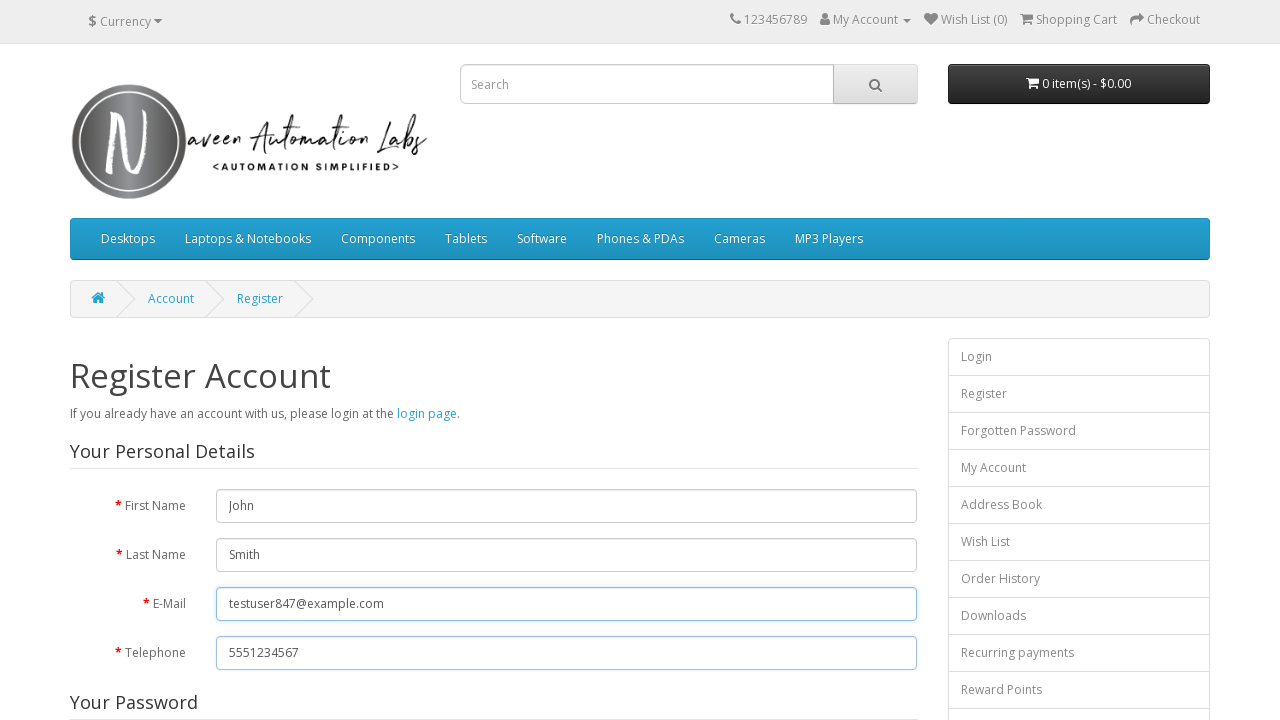

Filled password field with 'TestPass123!' on input[name='password']
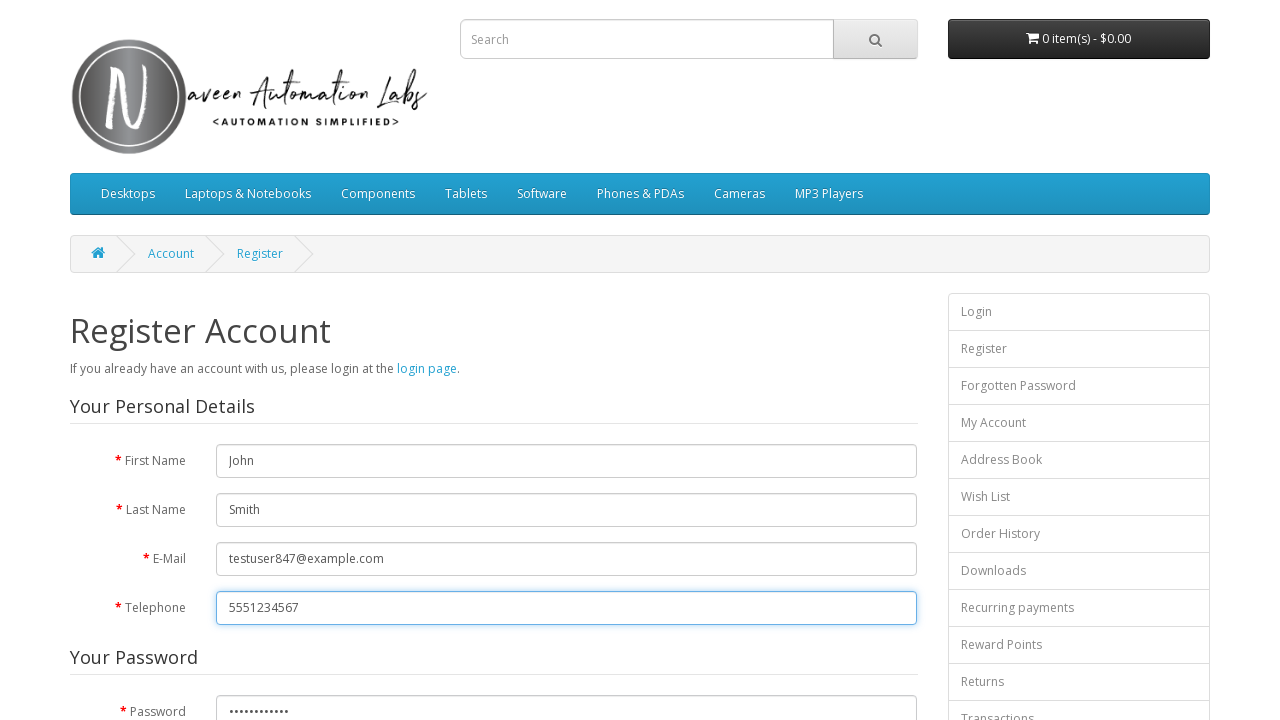

Filled password confirmation field with 'TestPass123!' on input[name='confirm']
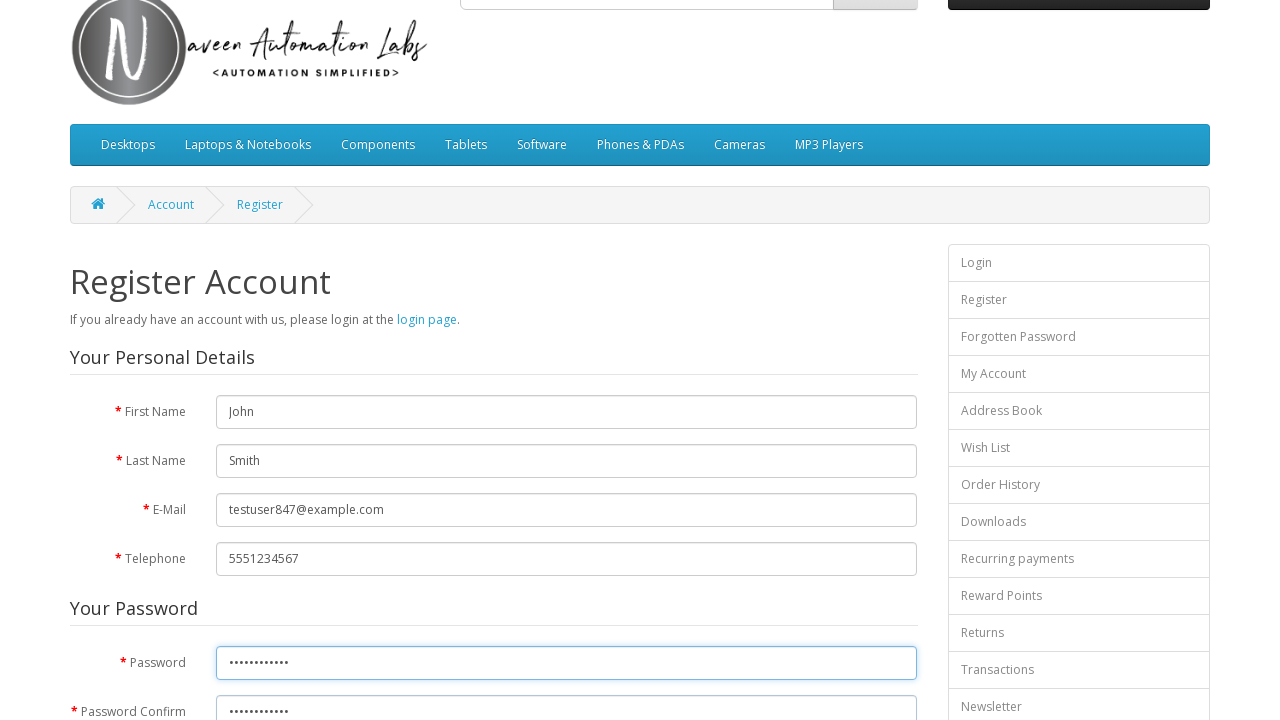

Checked Privacy Policy agreement checkbox at (825, 424) on input[name='agree']
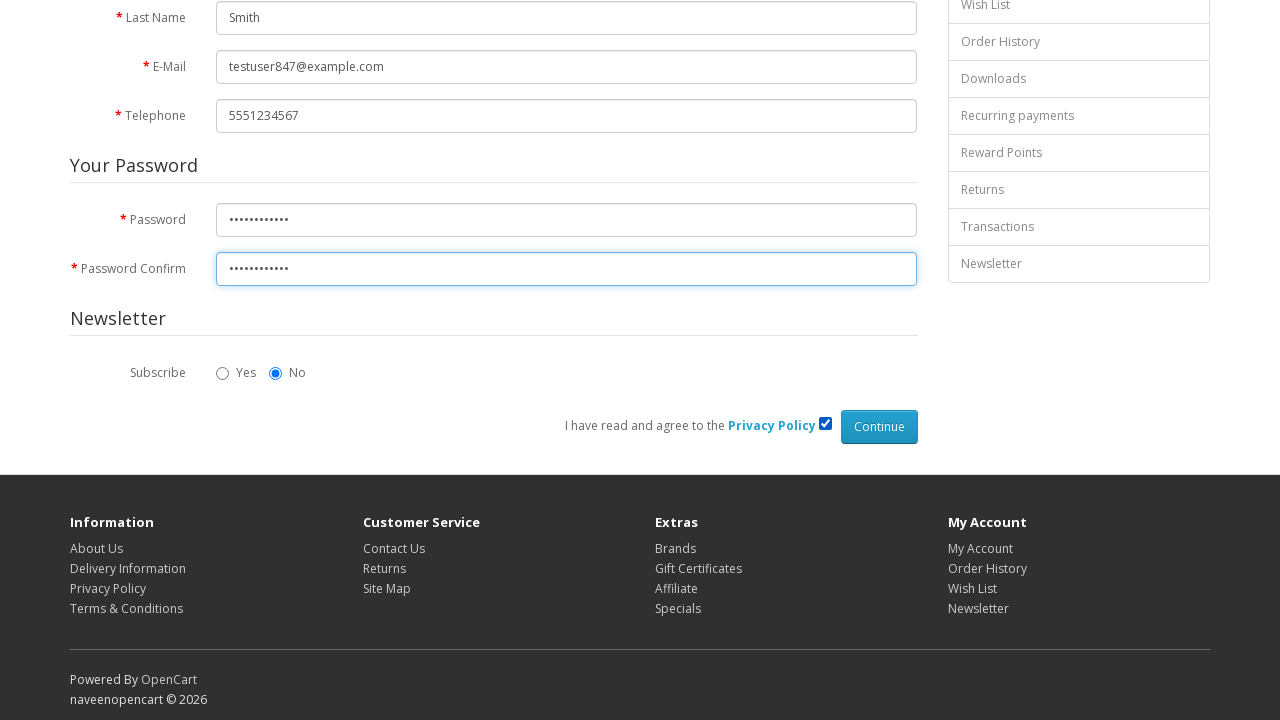

Clicked submit button to complete account registration at (879, 427) on input[type='submit'].btn-primary
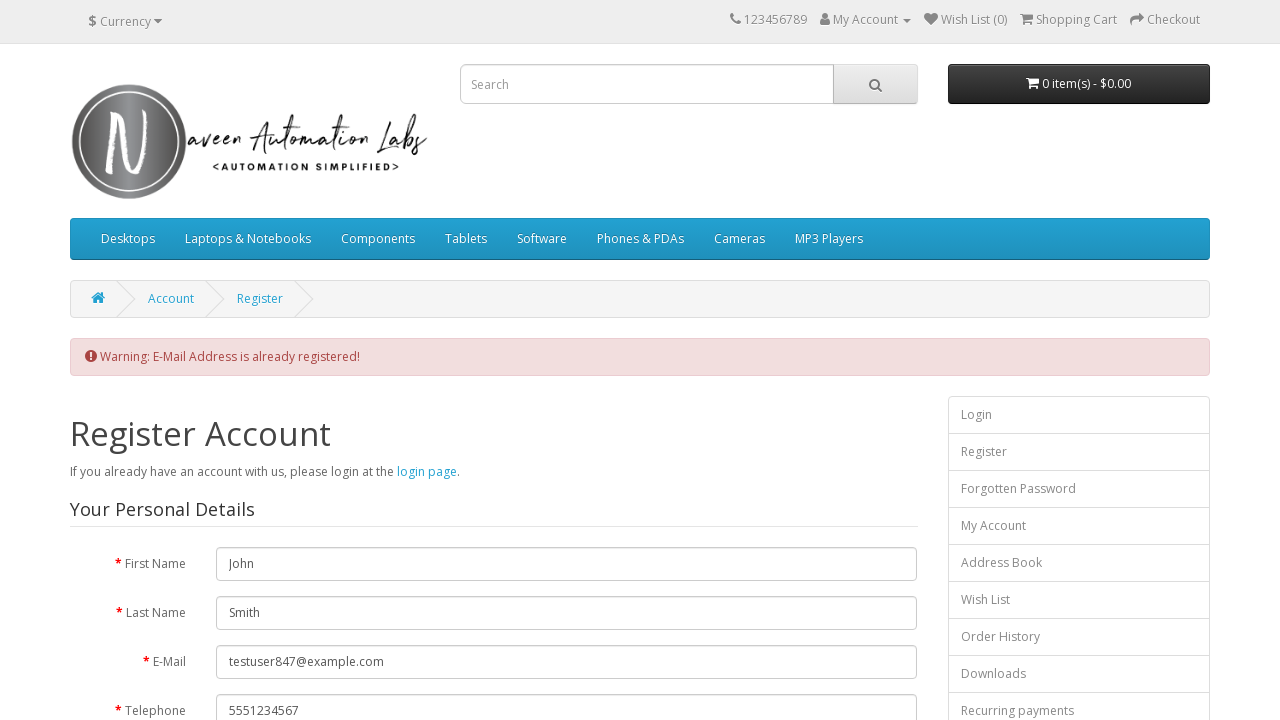

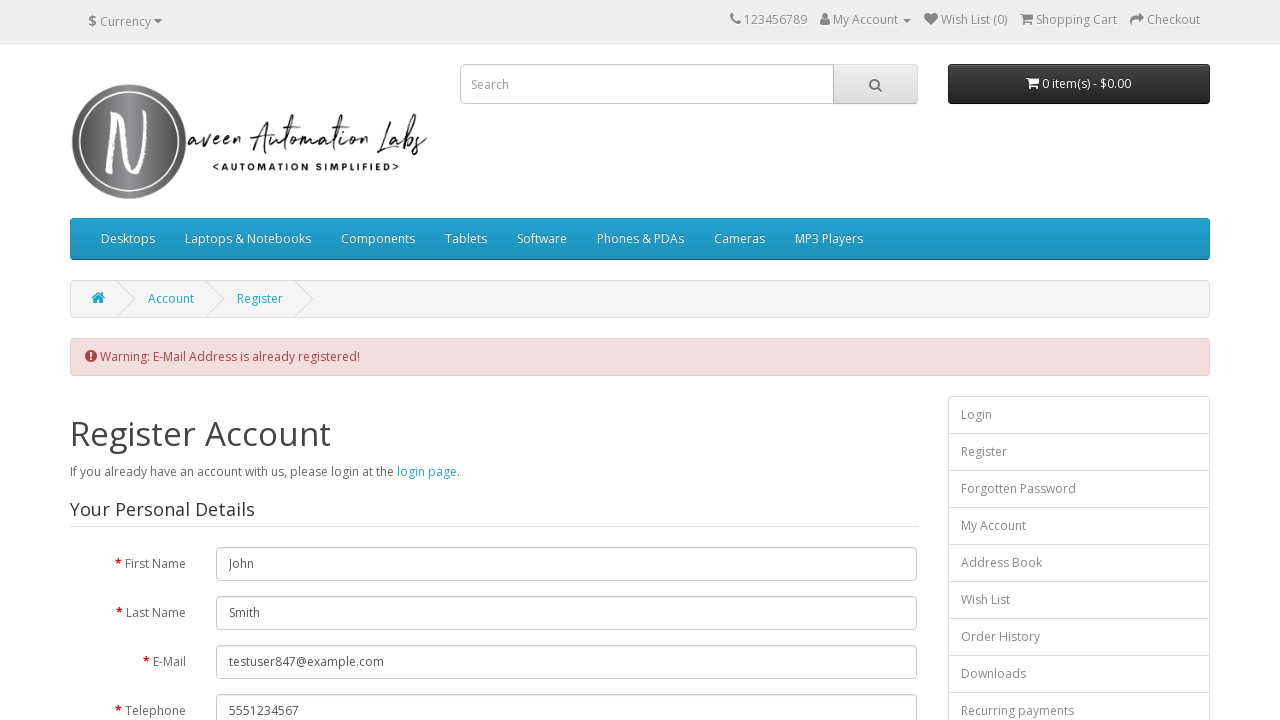